Tests the "Read Our Policies" link on a hotel room details page by clicking "More Info" on a room, then clicking the policies link and verifying a new tab opens with the policies page

Starting URL: https://ancabota09.wixsite.com/intern/rooms

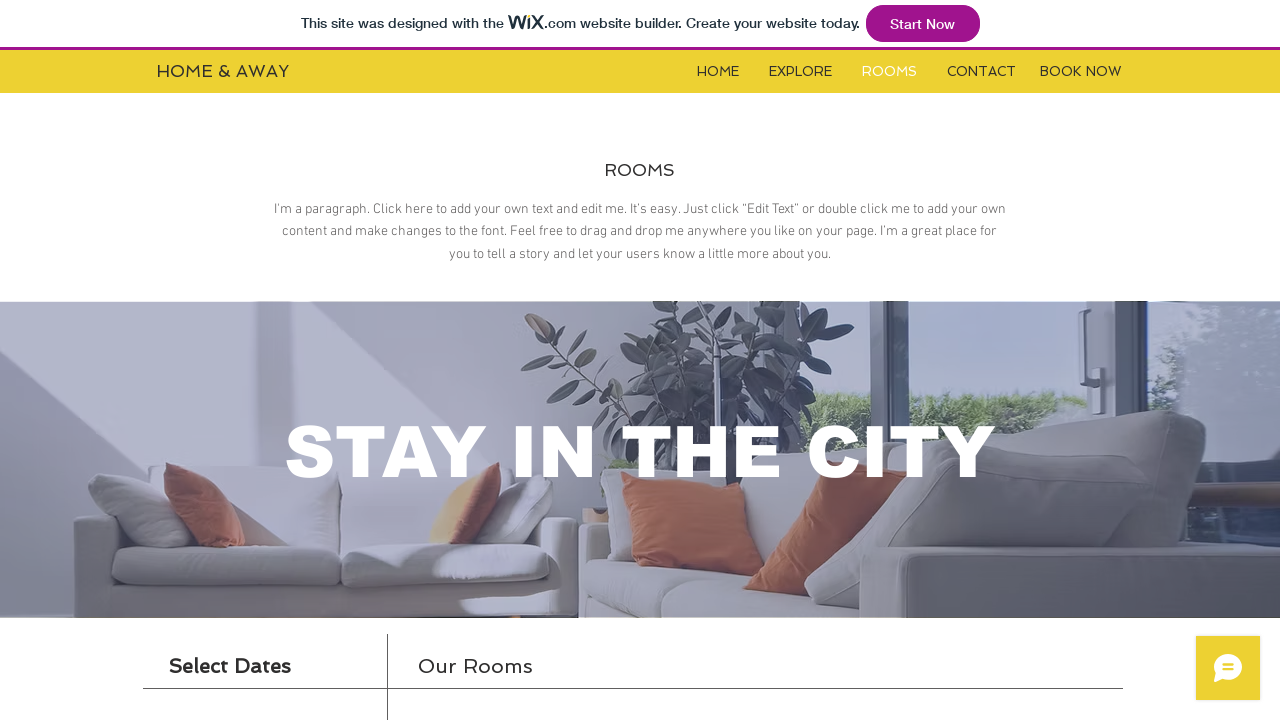

Located booking iframe
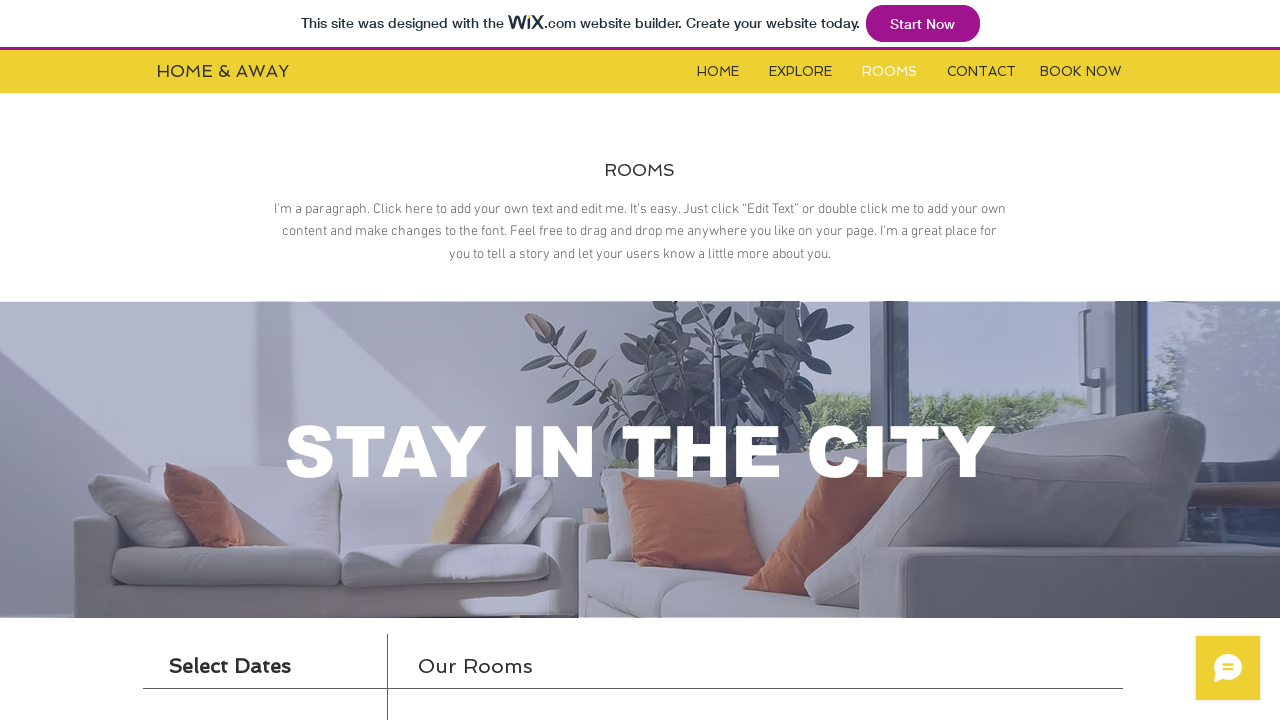

Waited for 'More Info' button to load
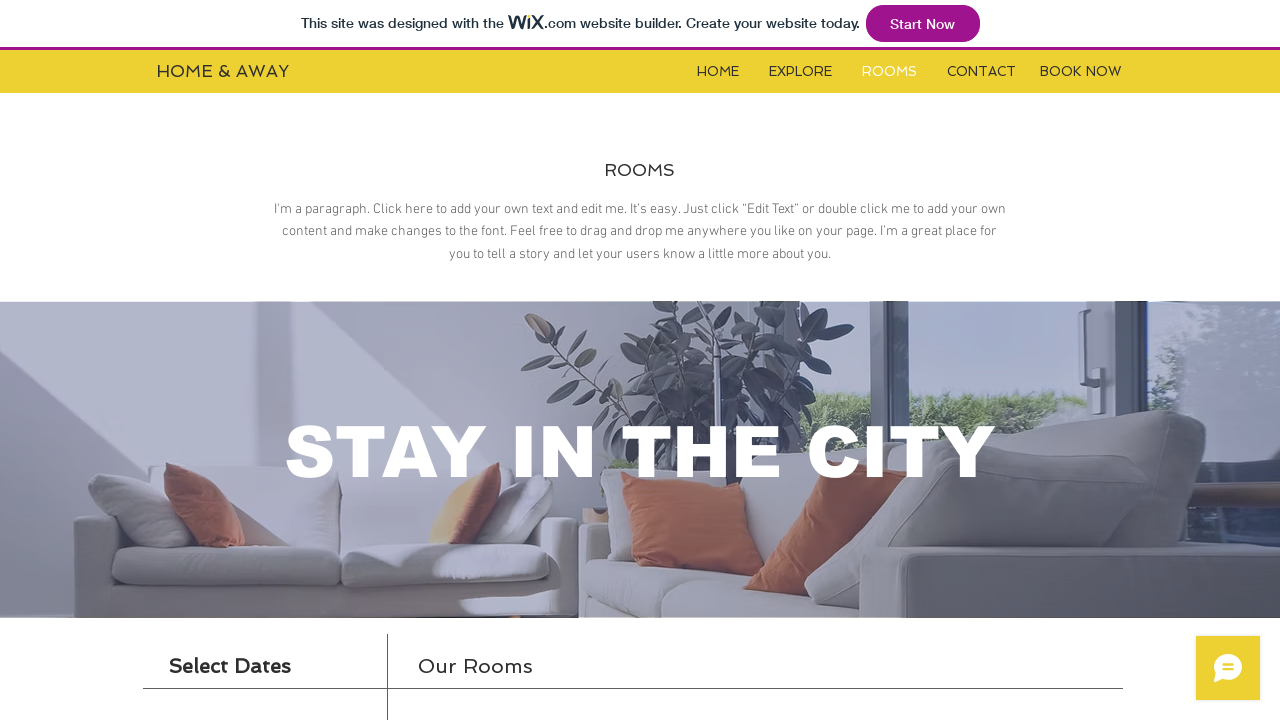

Clicked 'More Info' button for first room at (1034, 360) on #i6klgqap_0 > iframe >> internal:control=enter-frame >> #content > div > div.con
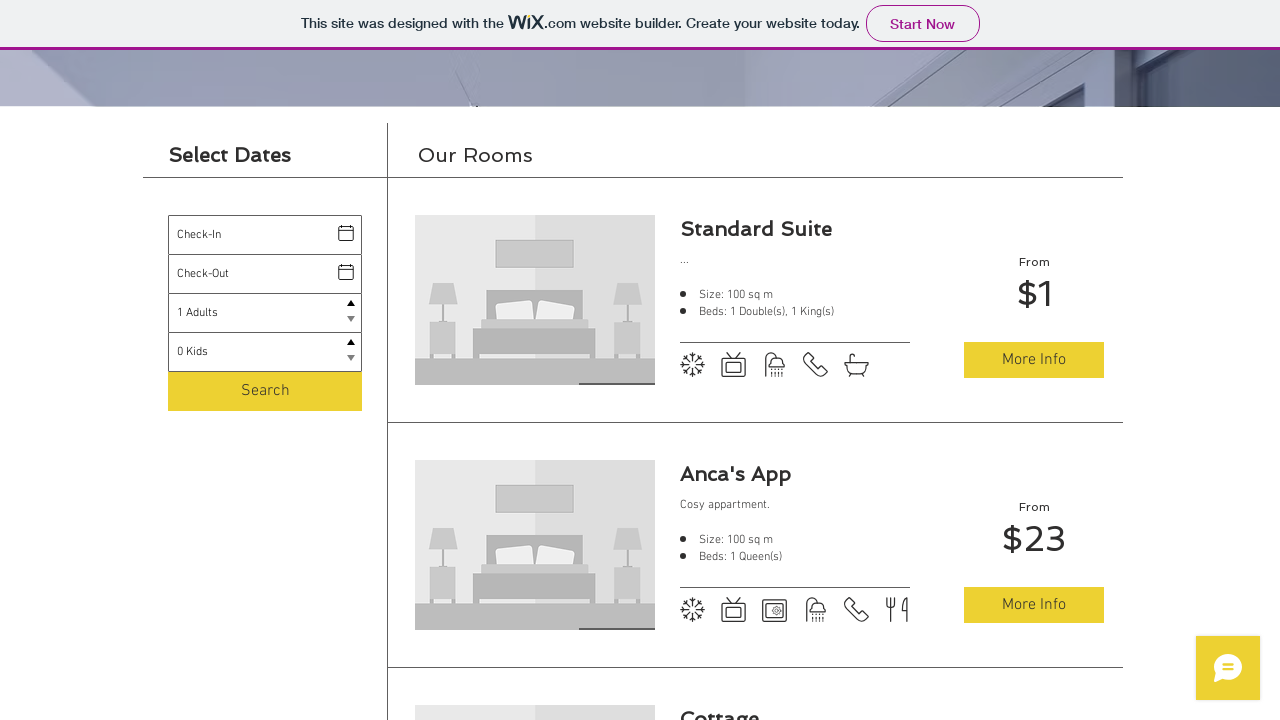

Waited for policies link to load
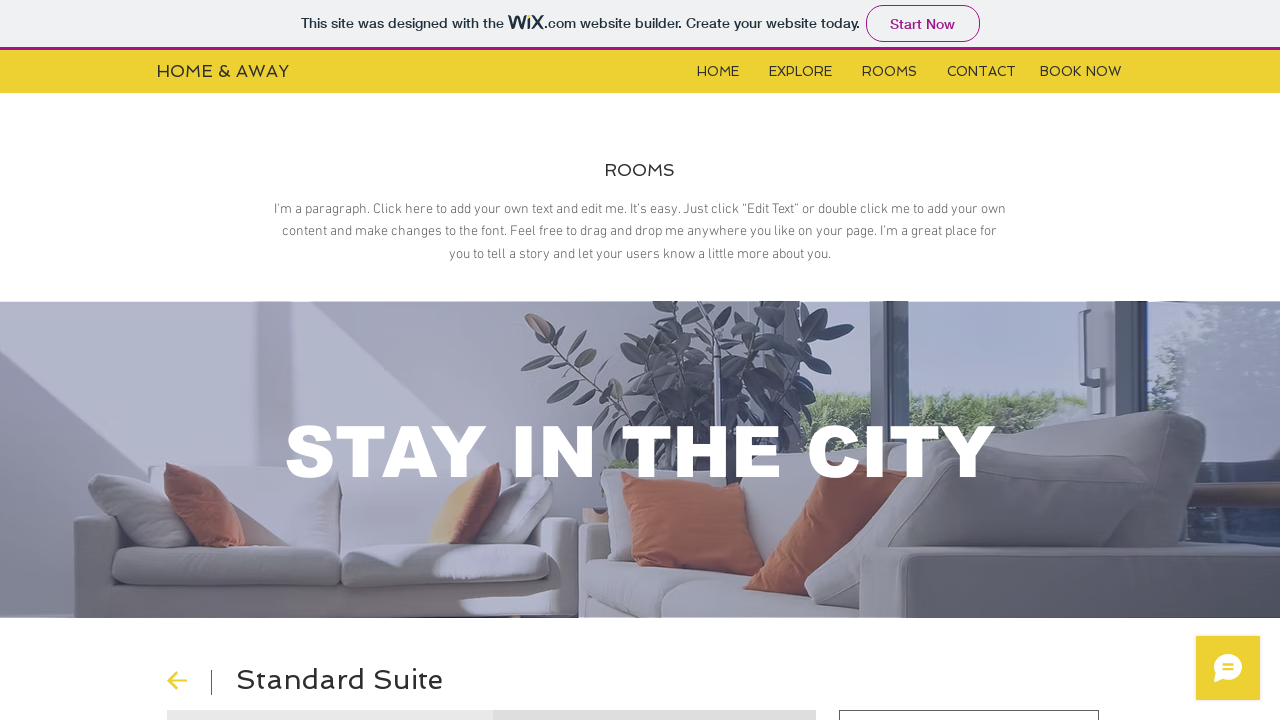

Clicked 'Read Our Policies' link at (646, 360) on #i6klgqap_0 > iframe >> internal:control=enter-frame >> a.policies
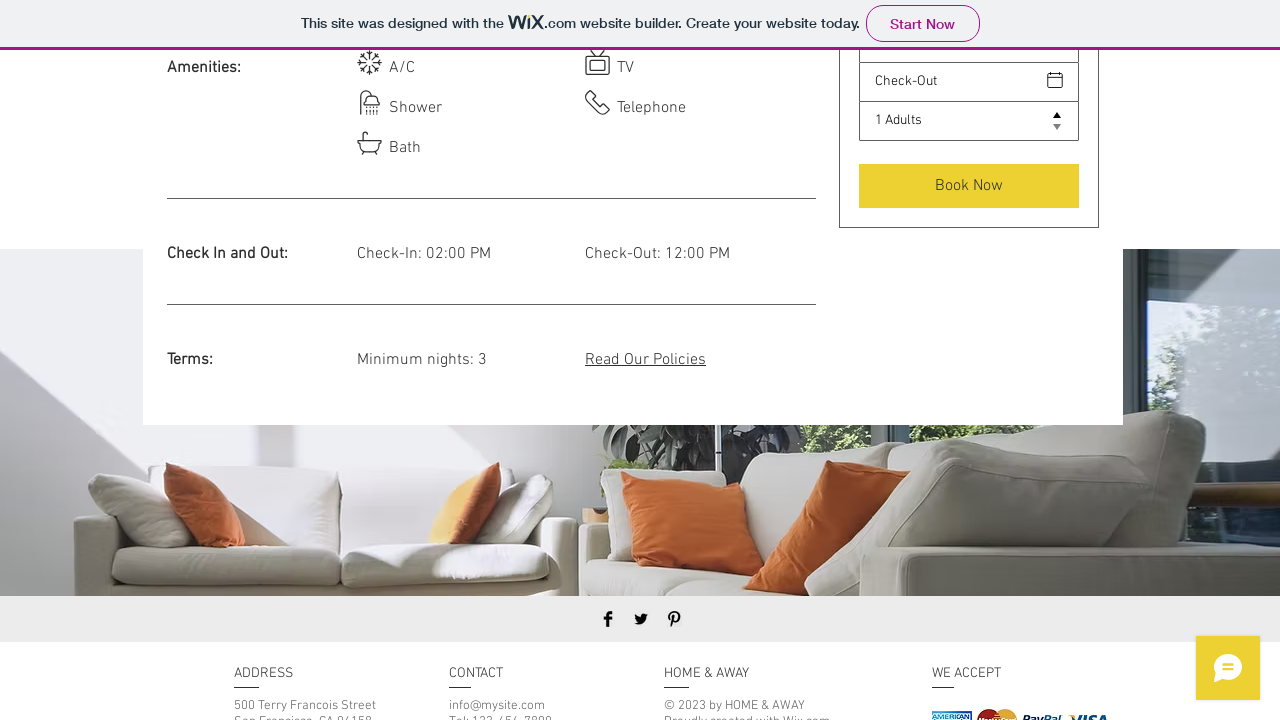

Captured new policies page tab
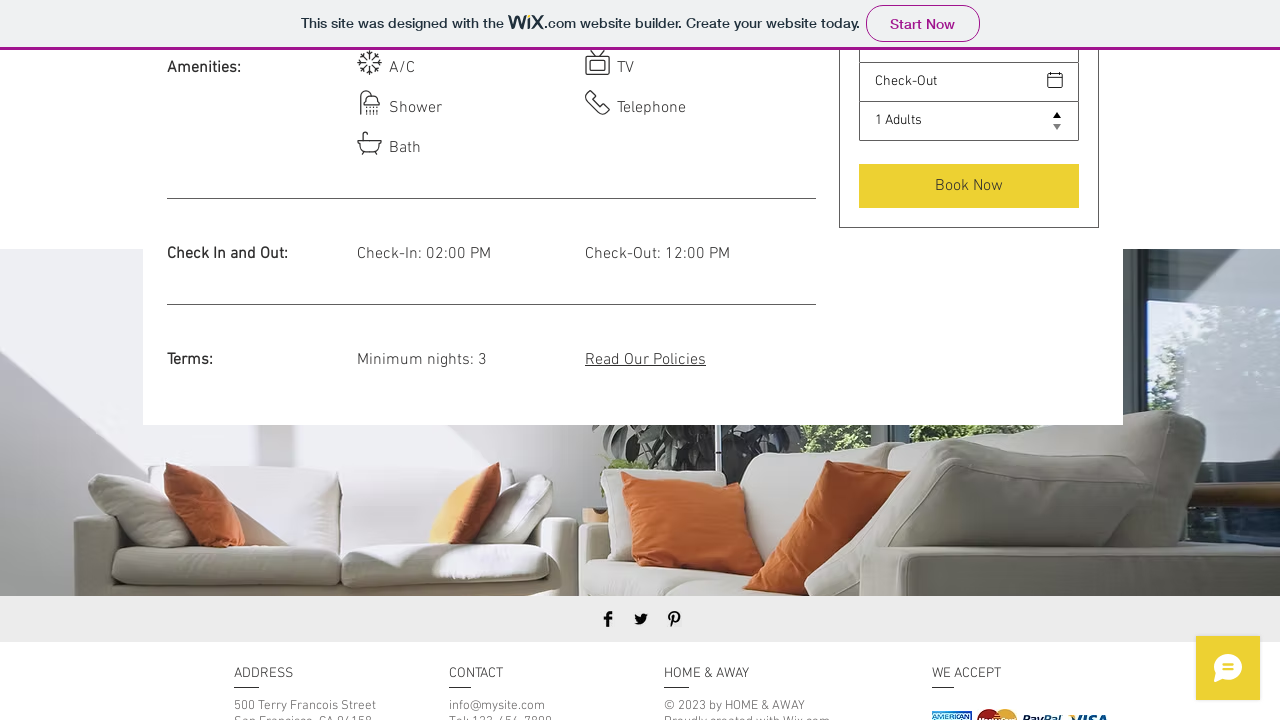

Policies page loaded successfully
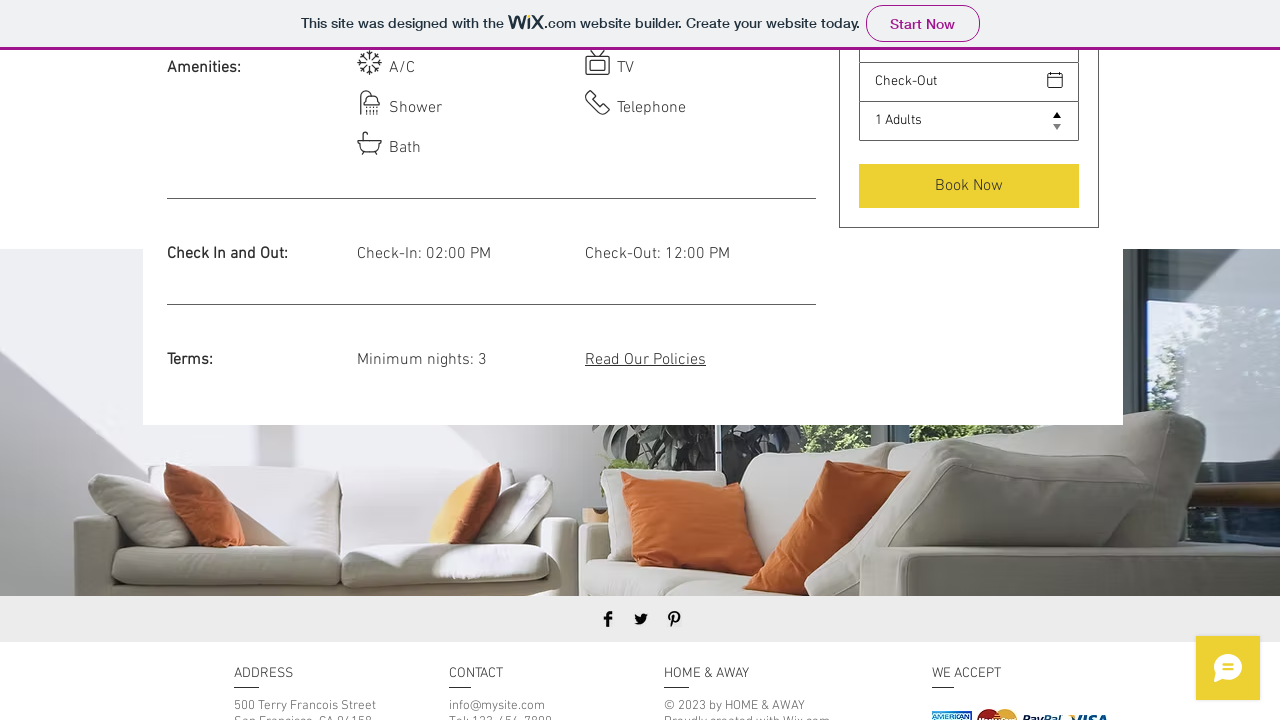

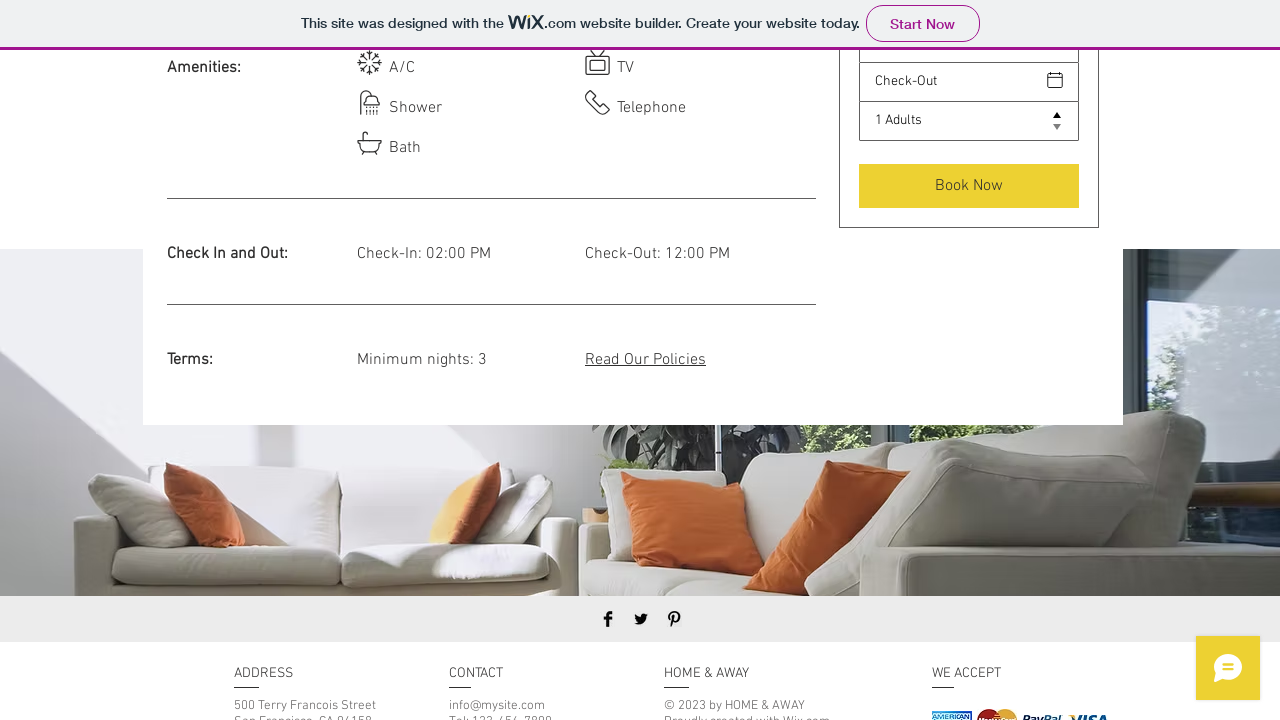